Tests iframe interaction by switching to a frame and clicking a button inside it

Starting URL: https://leafground.com/frame.xhtml

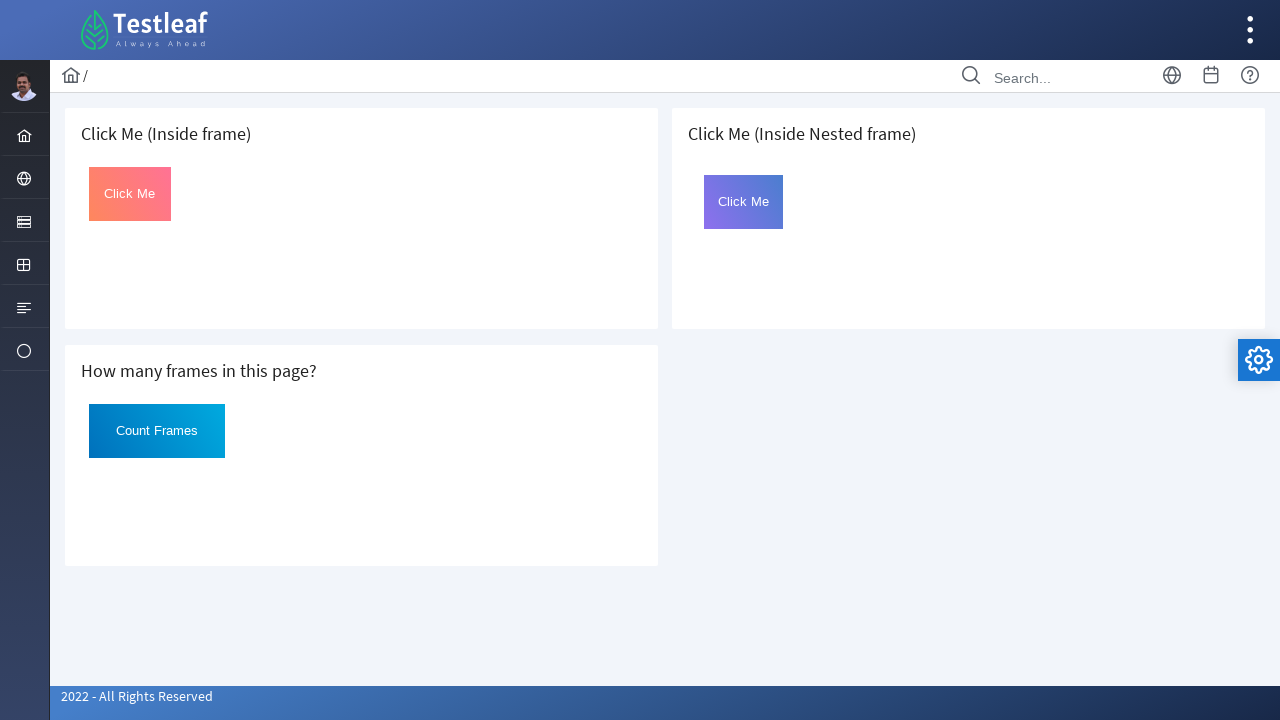

Located the first iframe on the page
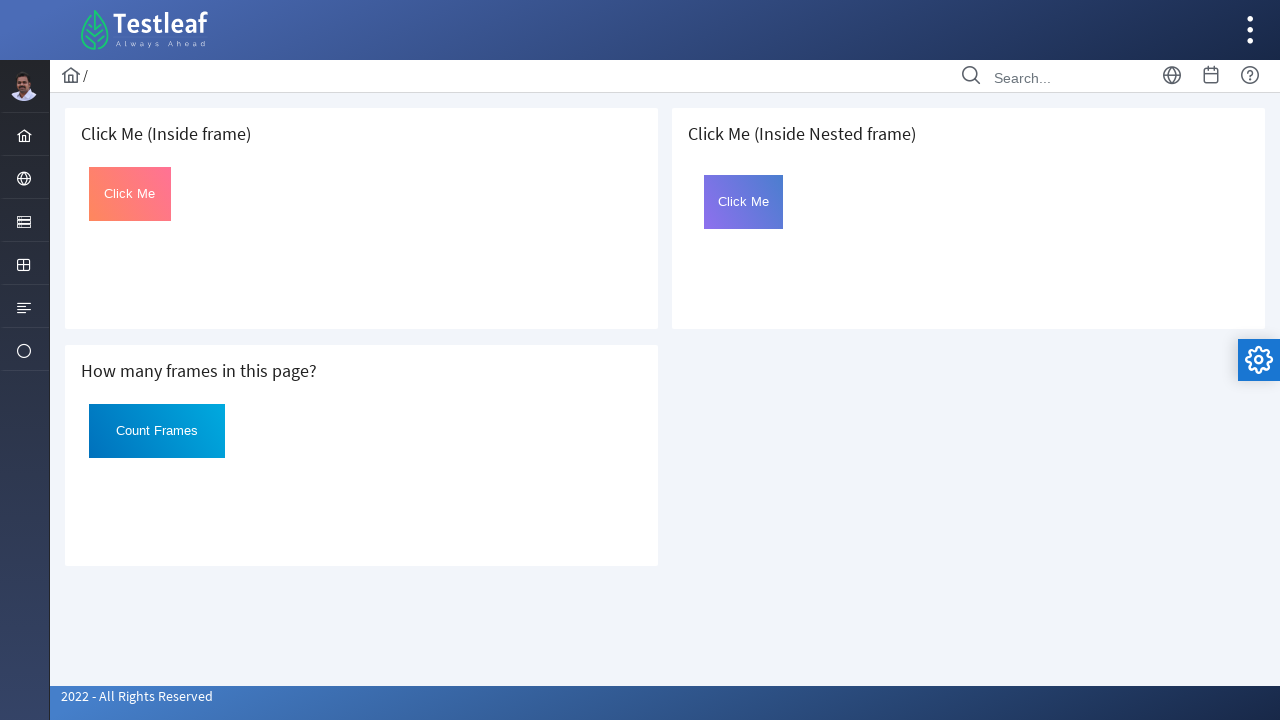

Clicked button with id 'Click' inside the iframe at (130, 194) on iframe >> nth=0 >> internal:control=enter-frame >> button#Click
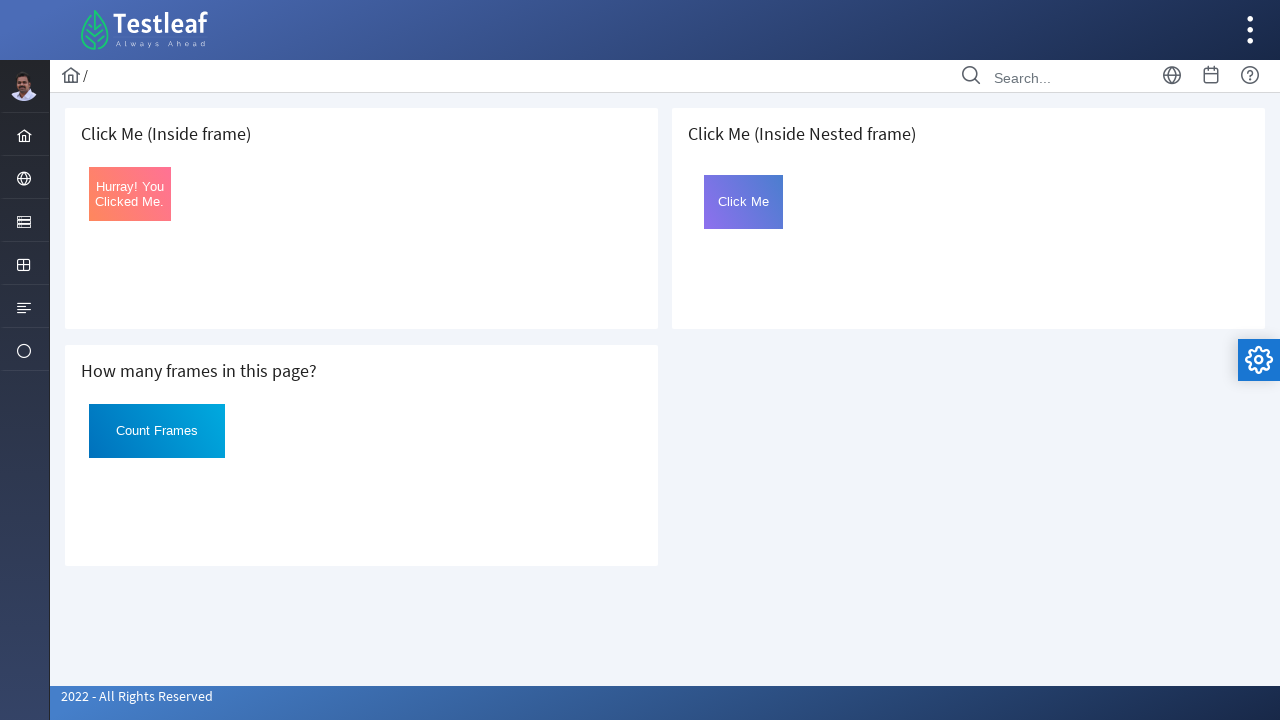

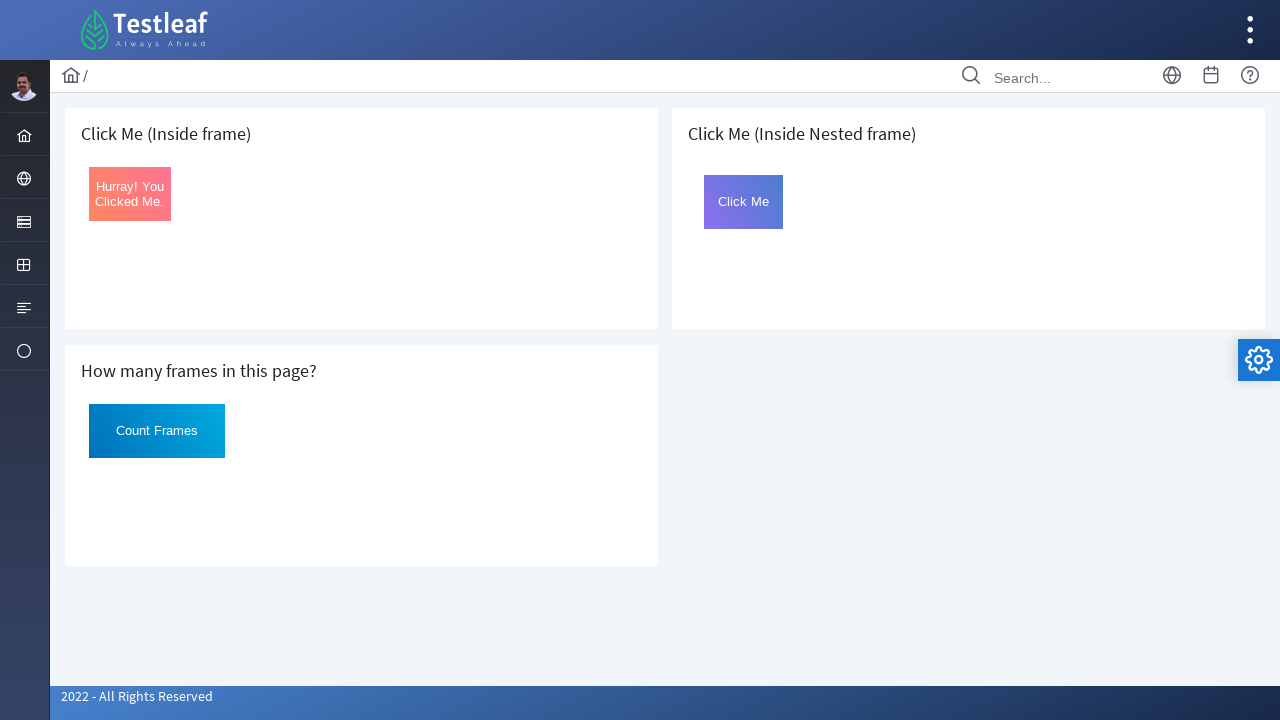